Tests simple alert handling by clicking a button that triggers an alert, verifying the alert message, and accepting it

Starting URL: https://testautomationpractice.blogspot.com/

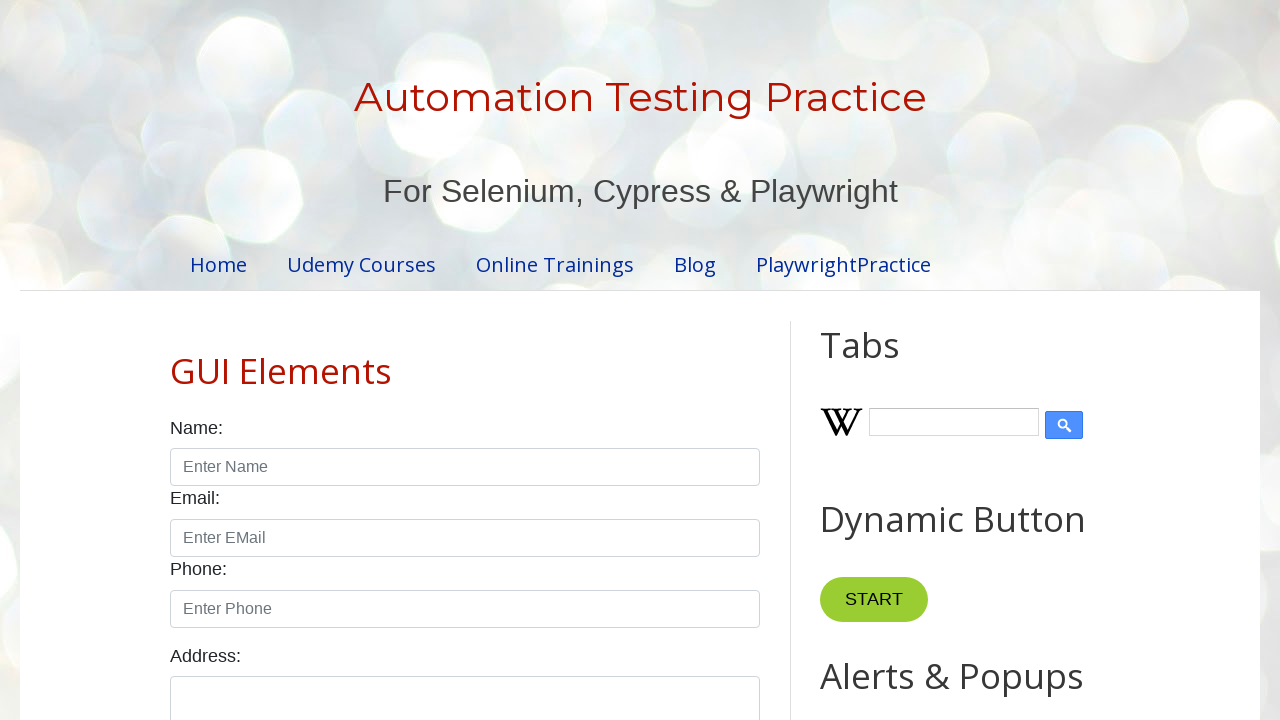

Set up dialog handler to capture and accept alerts
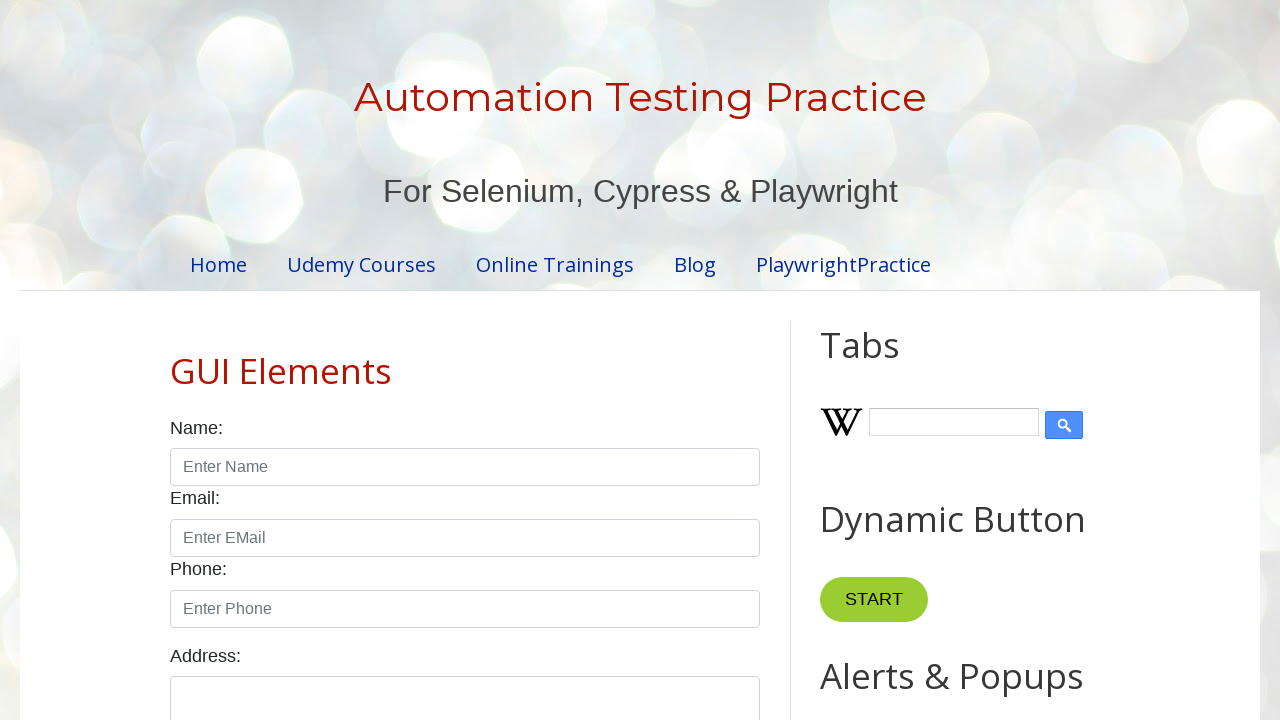

Clicked Simple Alert button to trigger alert at (888, 361) on xpath=//button[contains(text(),'Simple Alert')]
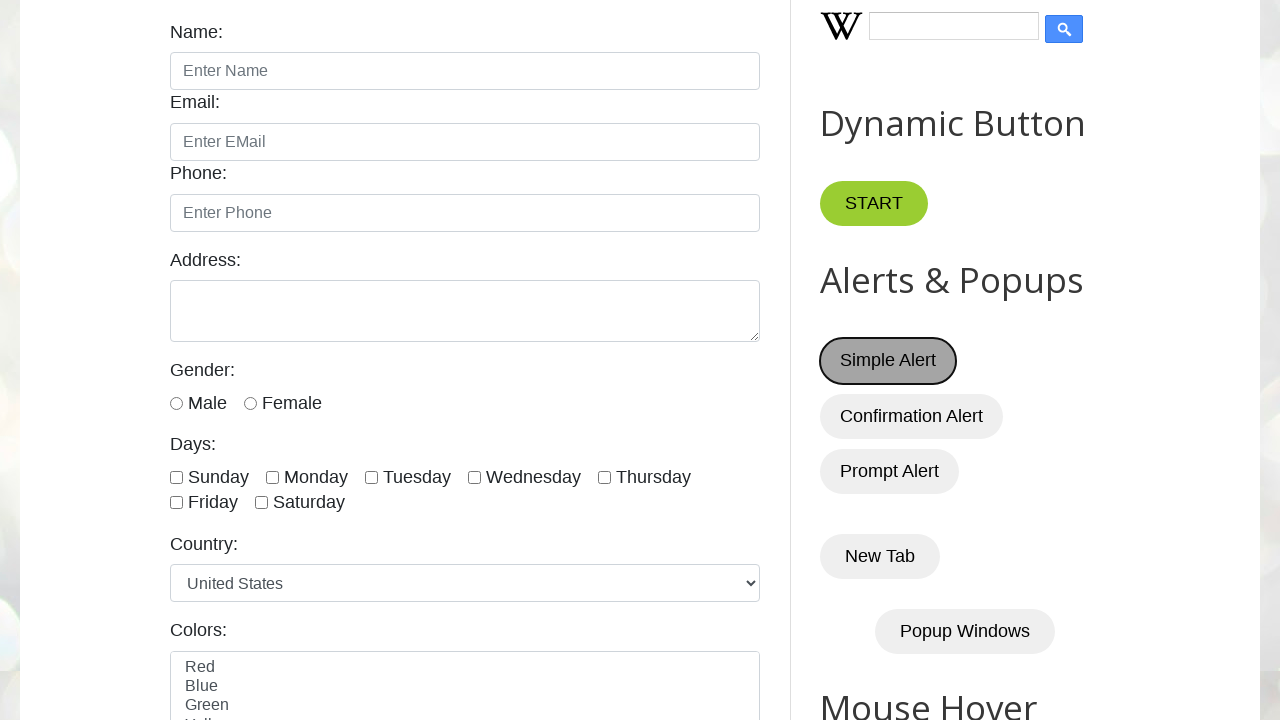

Waited for alert dialog to be handled and accepted
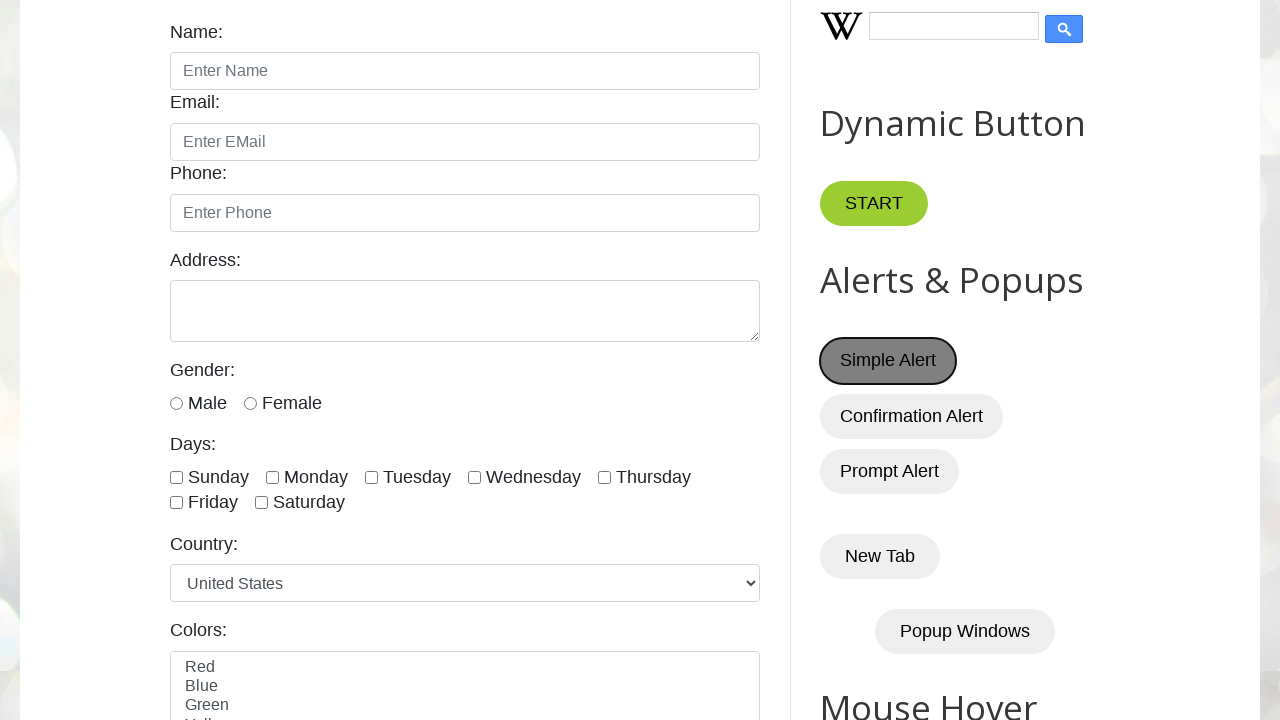

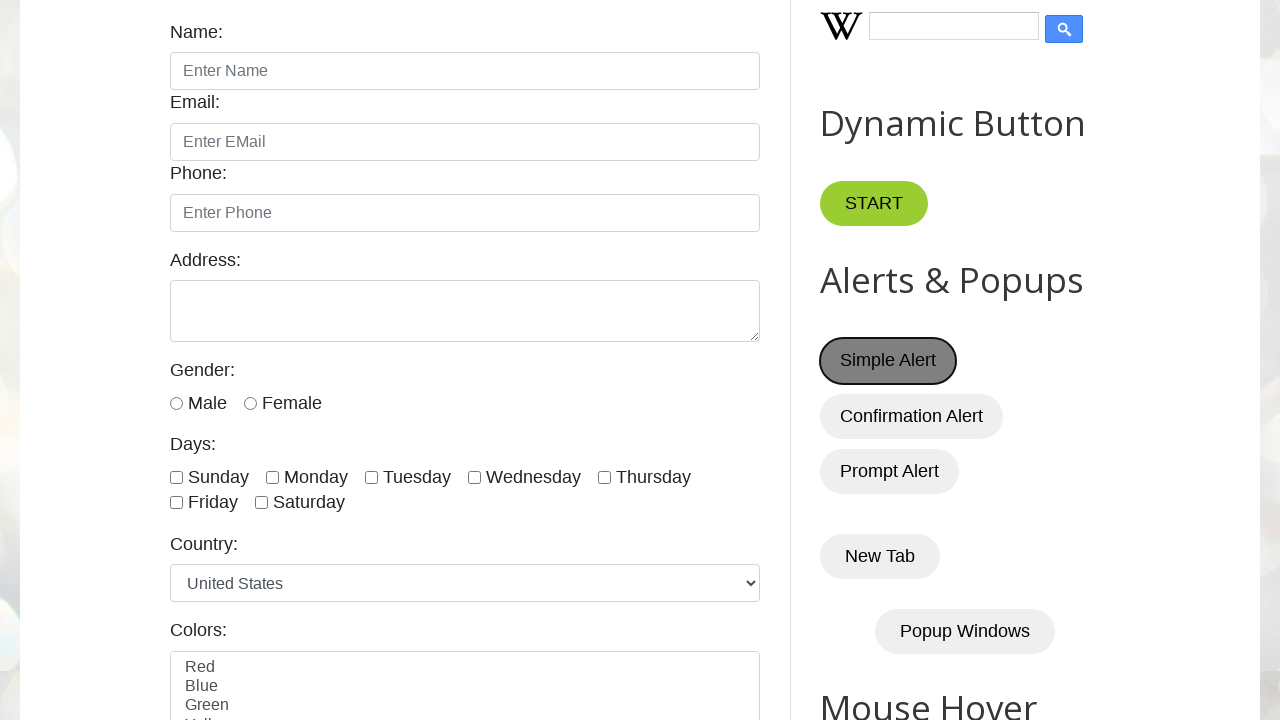